Tests radio button functionality by clicking on female and then male radio button options on a test automation practice page

Starting URL: https://testautomationpractice.blogspot.com/

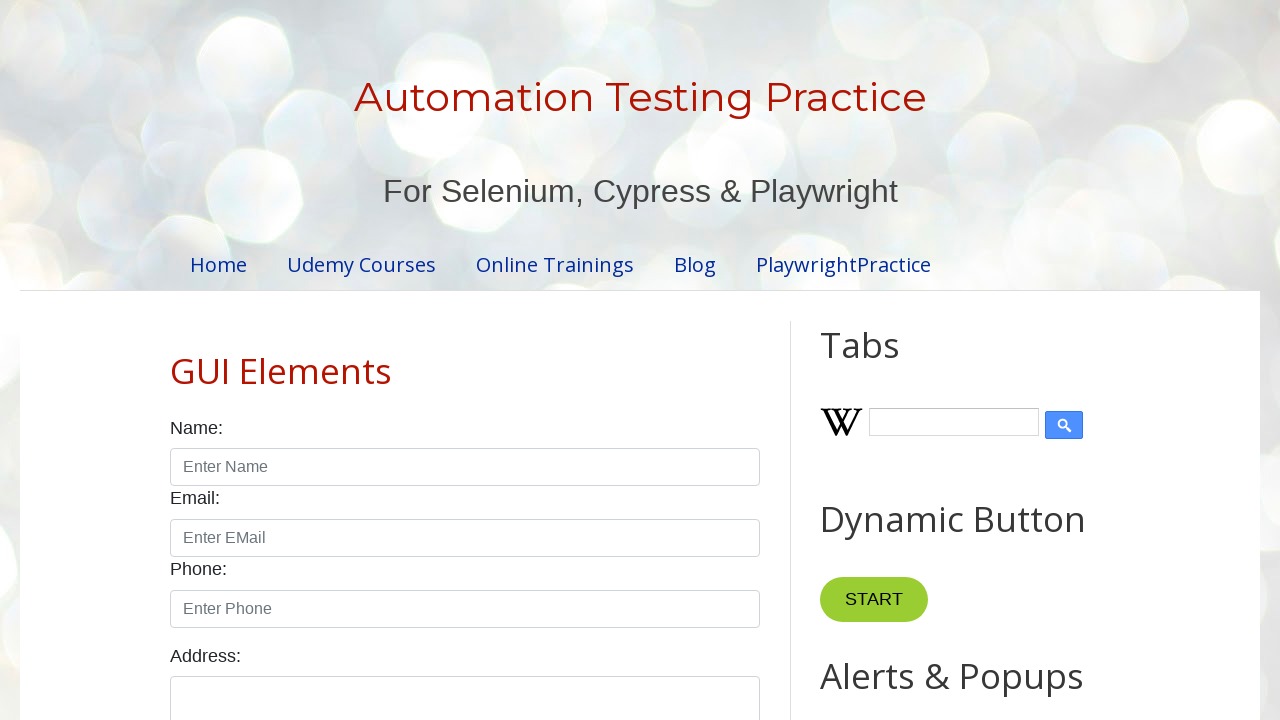

Clicked on female radio button at (250, 360) on input#female[type='radio']
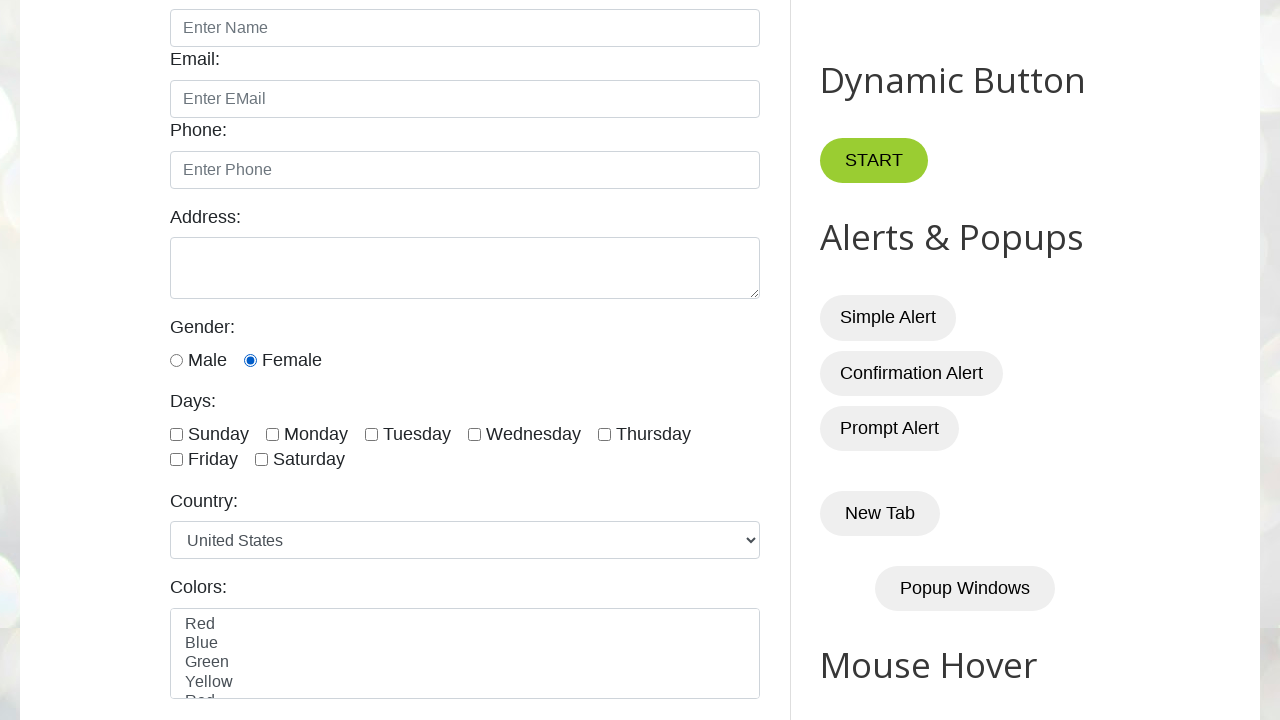

Waited 1 second for visual confirmation
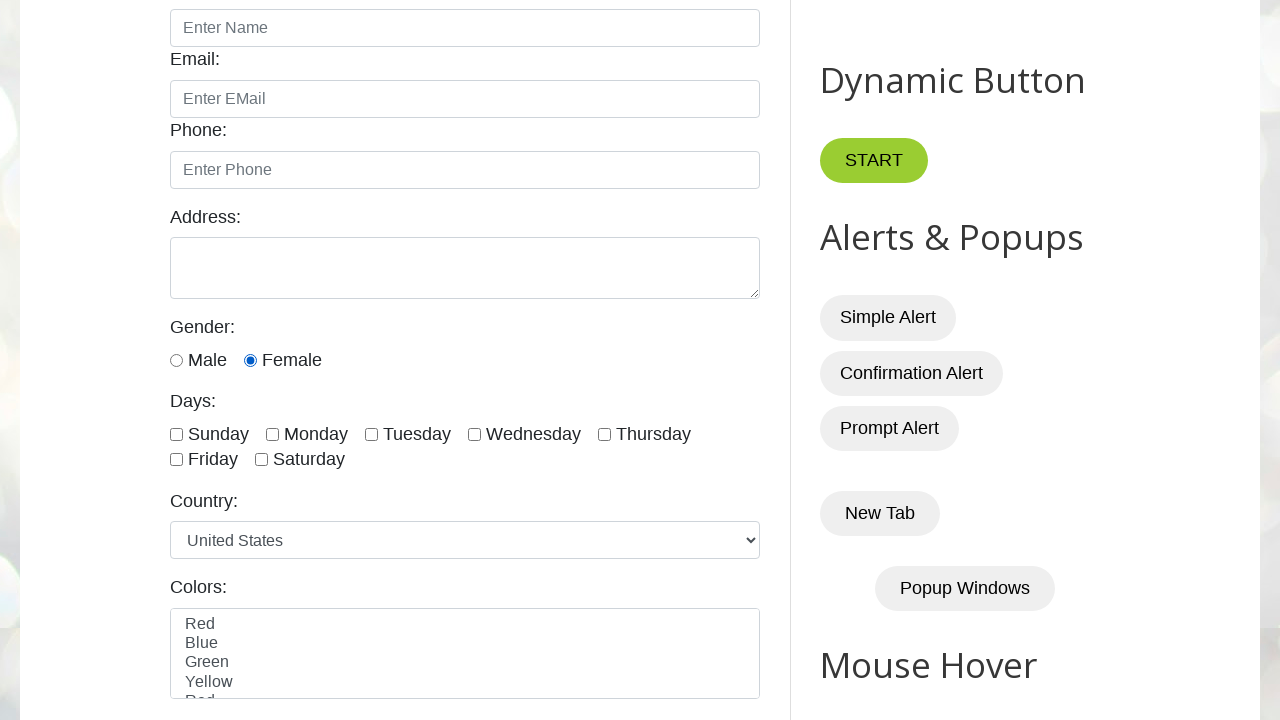

Clicked on male radio button at (176, 360) on input#male[type='radio']
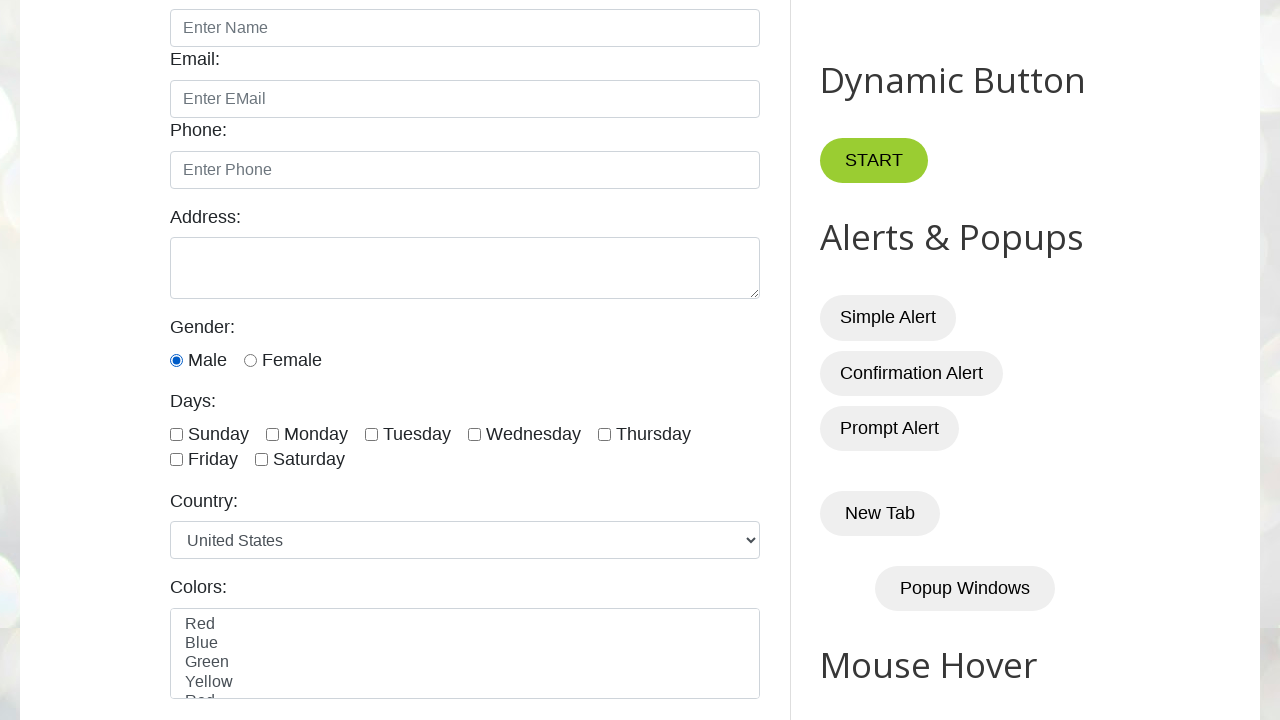

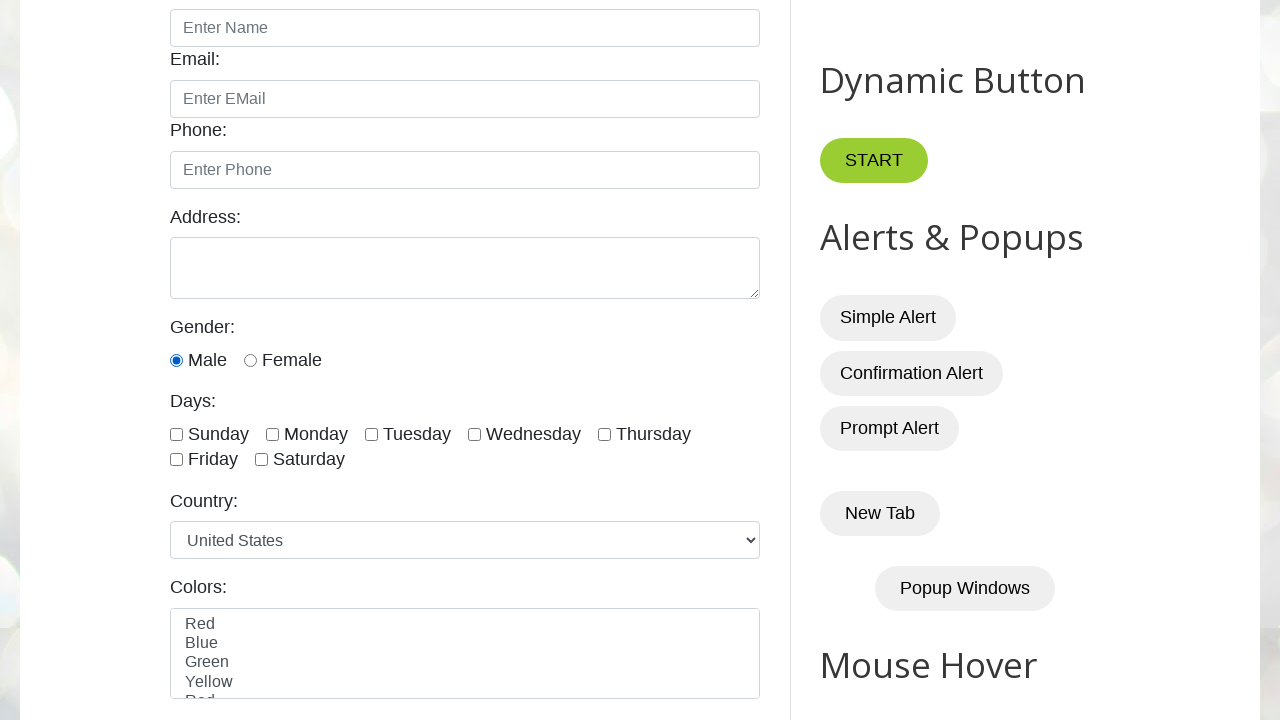